Navigates to the WHO COVID-19 page and verifies that the confirmed cases and deaths statistics elements are displayed.

Starting URL: https://www.who.int/emergencies/diseases/novel-coronavirus-2019

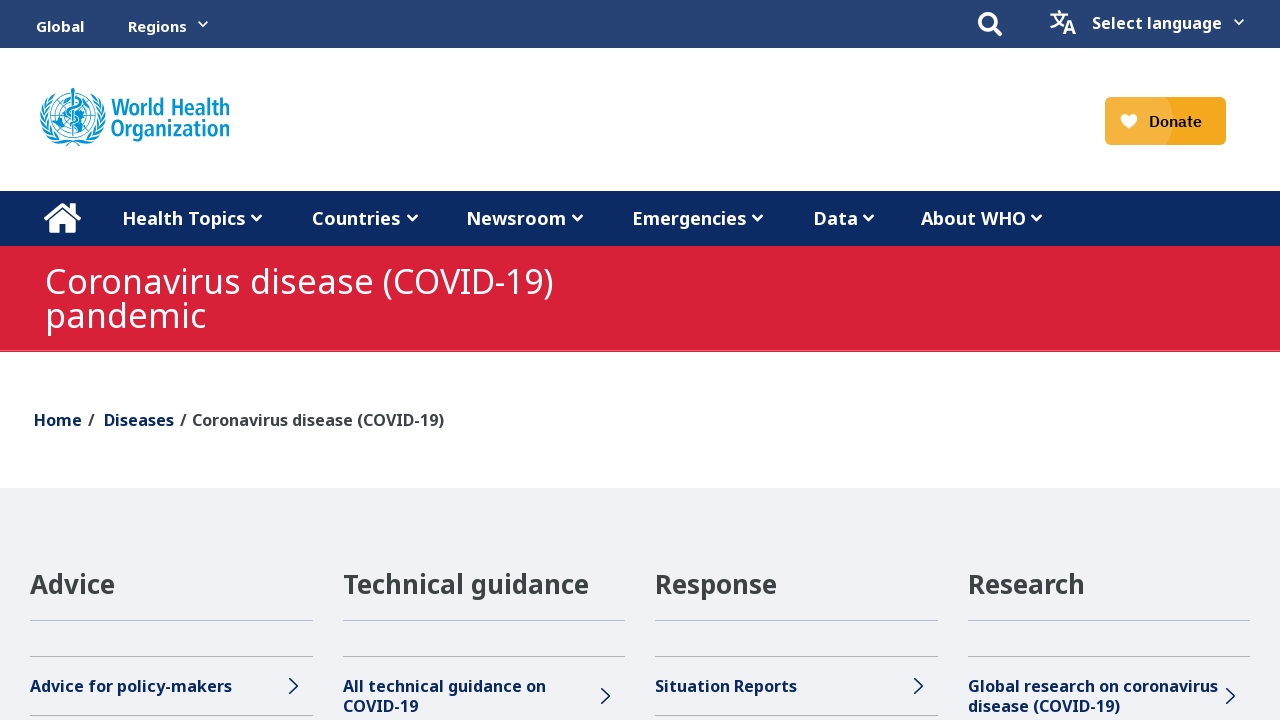

Navigated to WHO COVID-19 emergency page
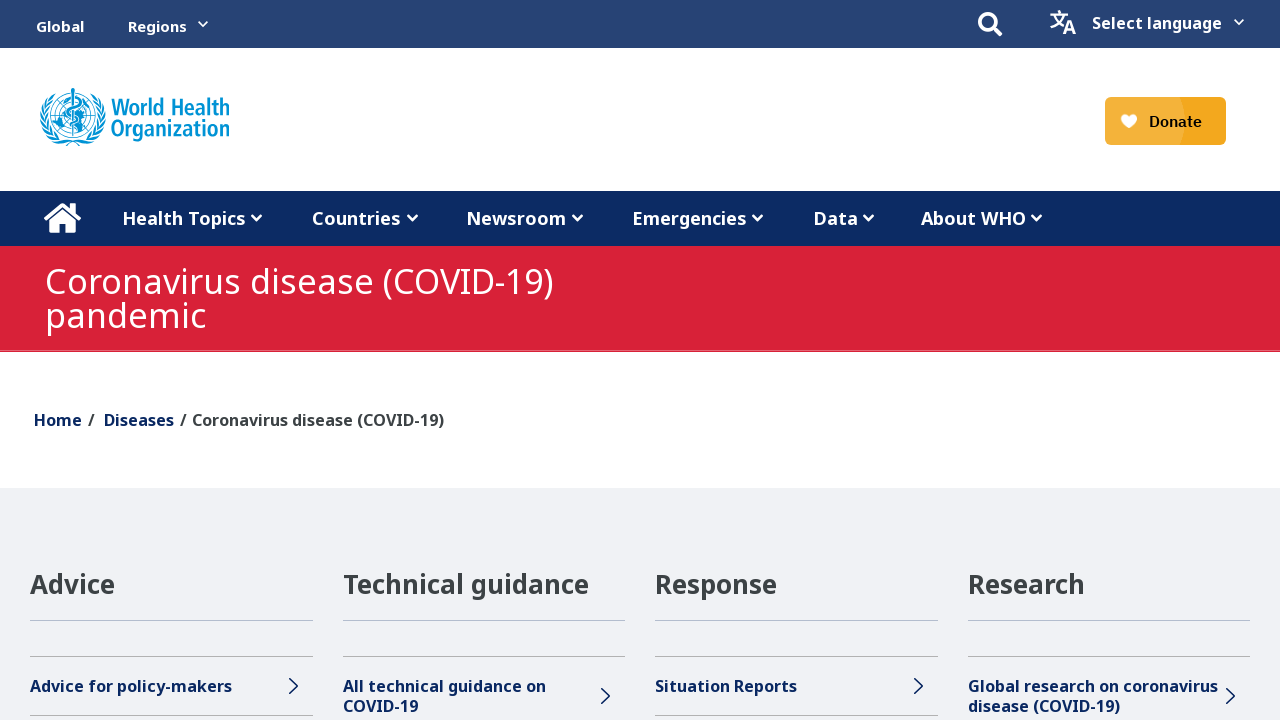

Confirmed cases statistics element is visible
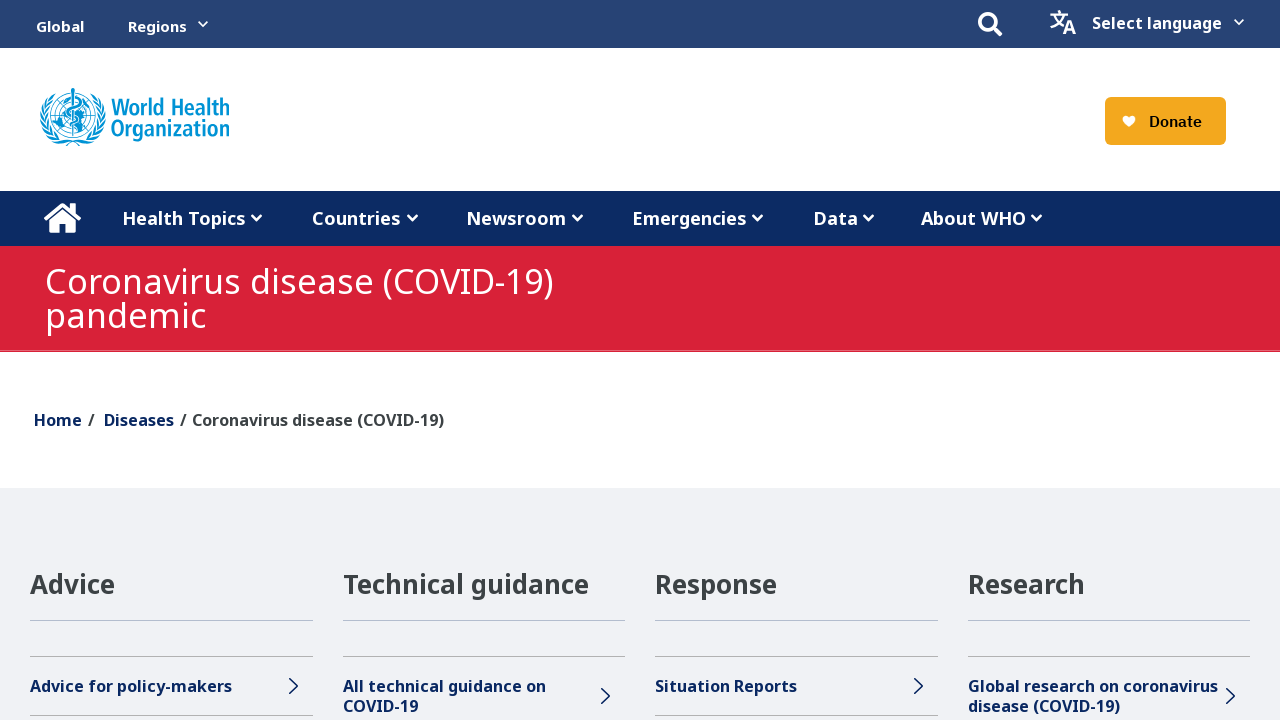

Confirmed deaths statistics element is visible
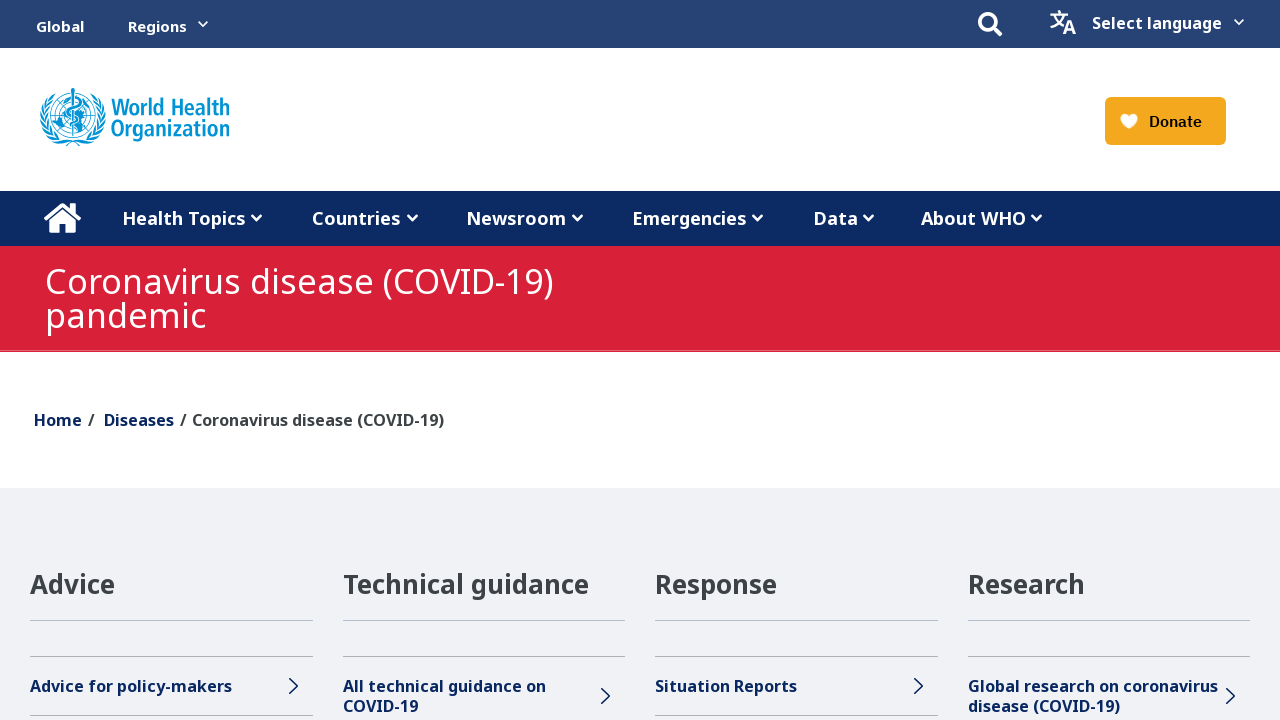

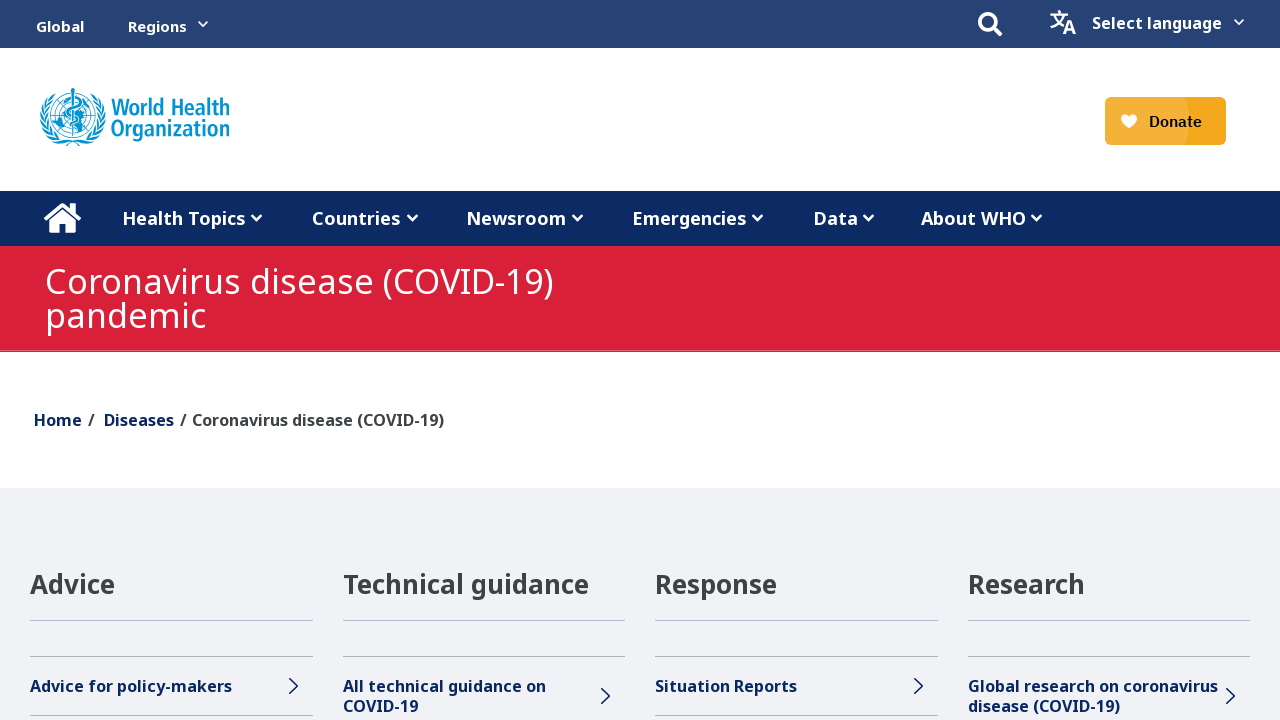